Tests double-click functionality by performing a double-click action on a "Copy Text" button on a test automation practice page

Starting URL: https://testautomationpractice.blogspot.com/

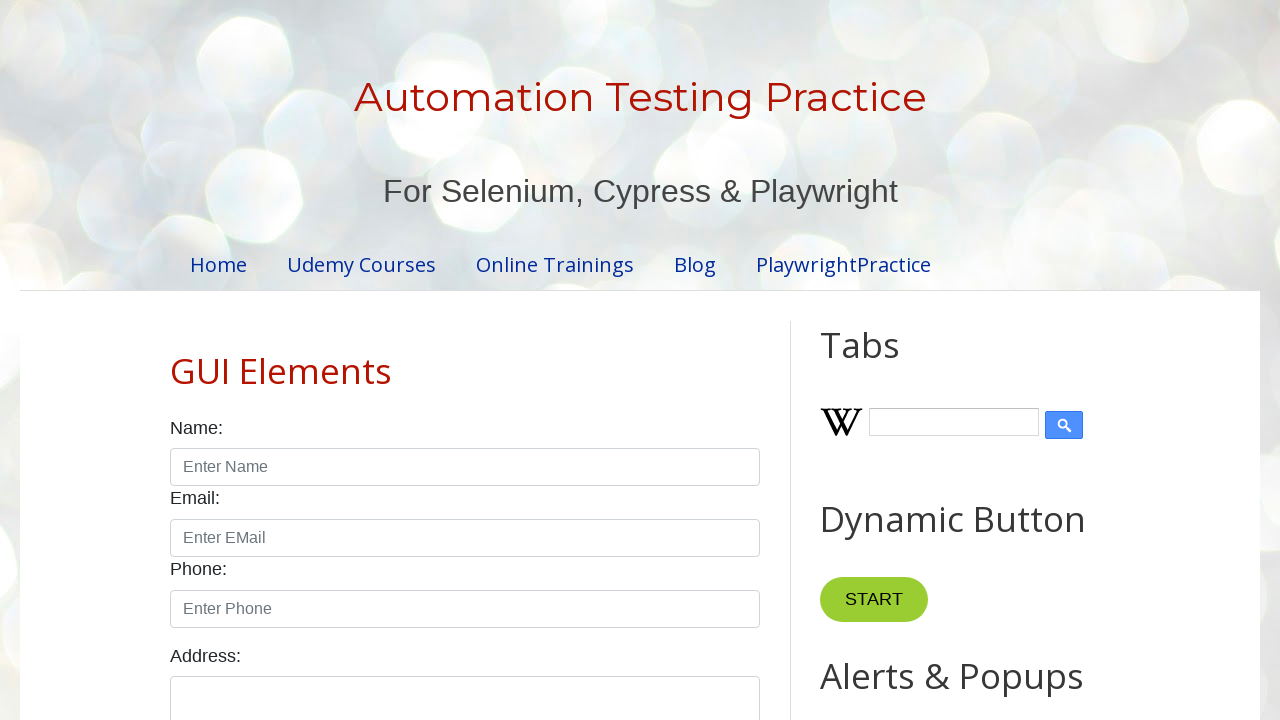

Navigated to test automation practice page
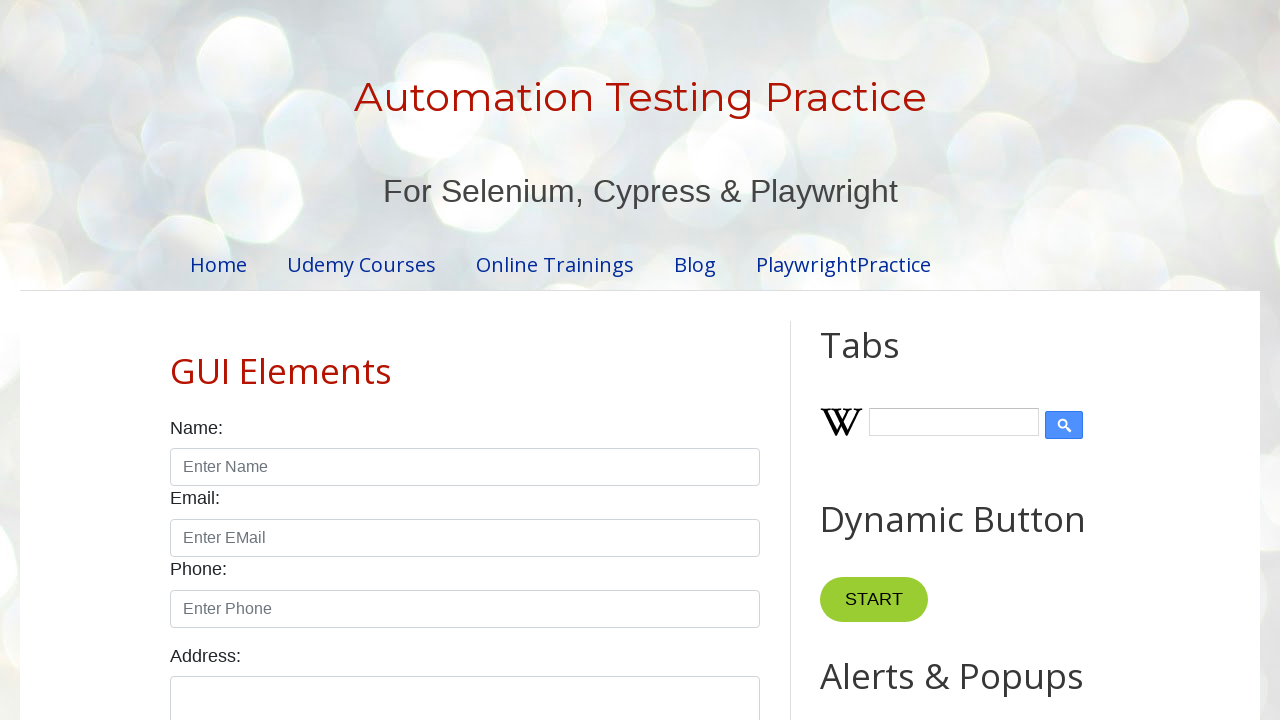

Performed double-click on 'Copy Text' button at (885, 360) on xpath=//button[text()='Copy Text']
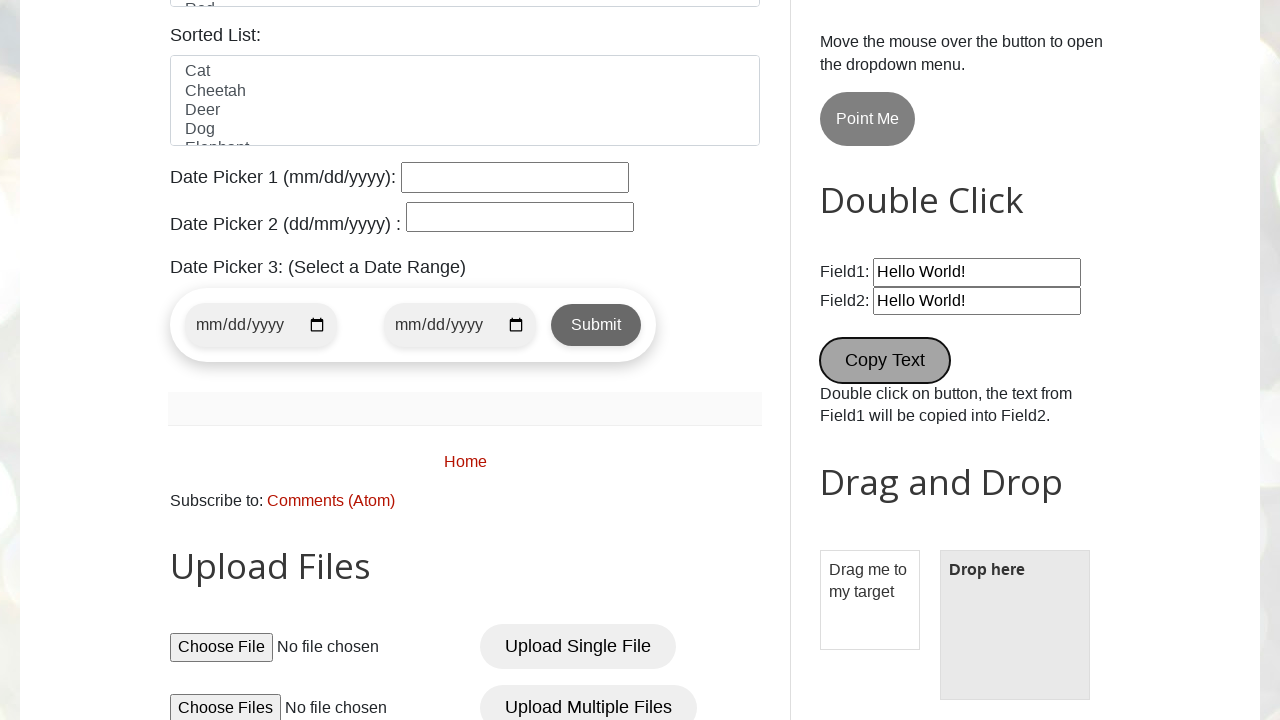

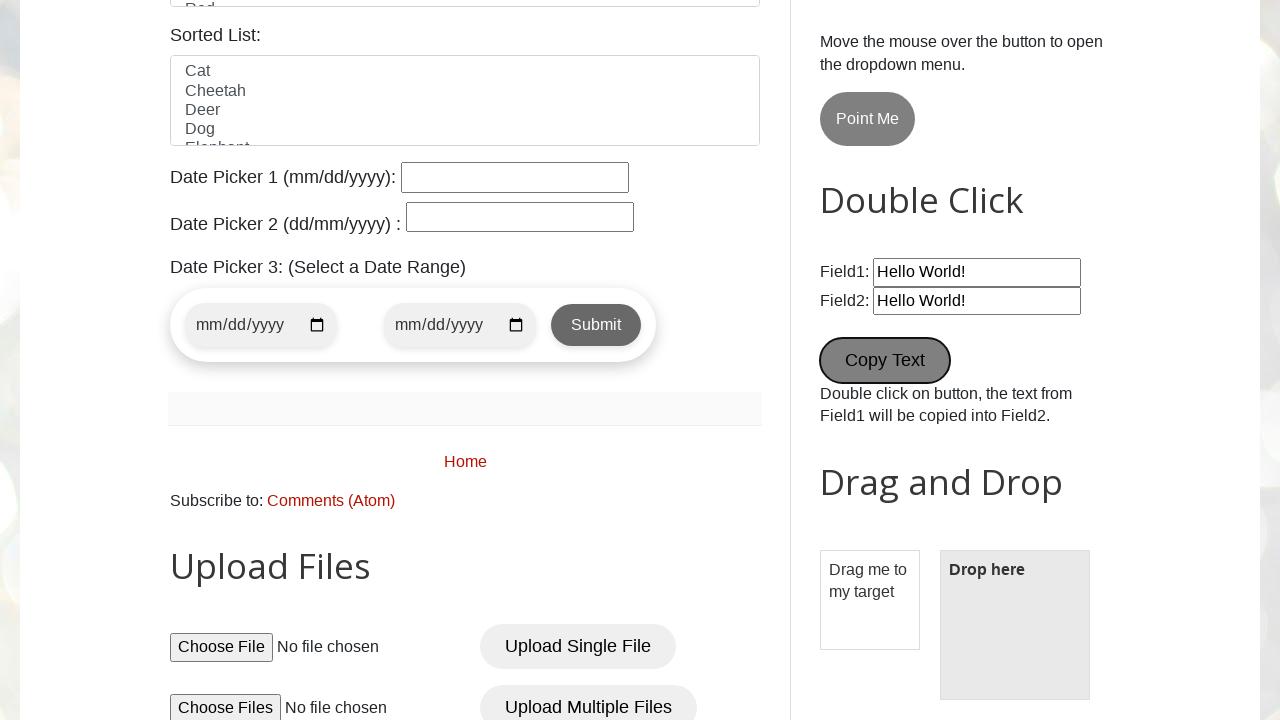